Tests registration form validation by submitting both an invalid email and weak password

Starting URL: https://practice.automationtesting.in/

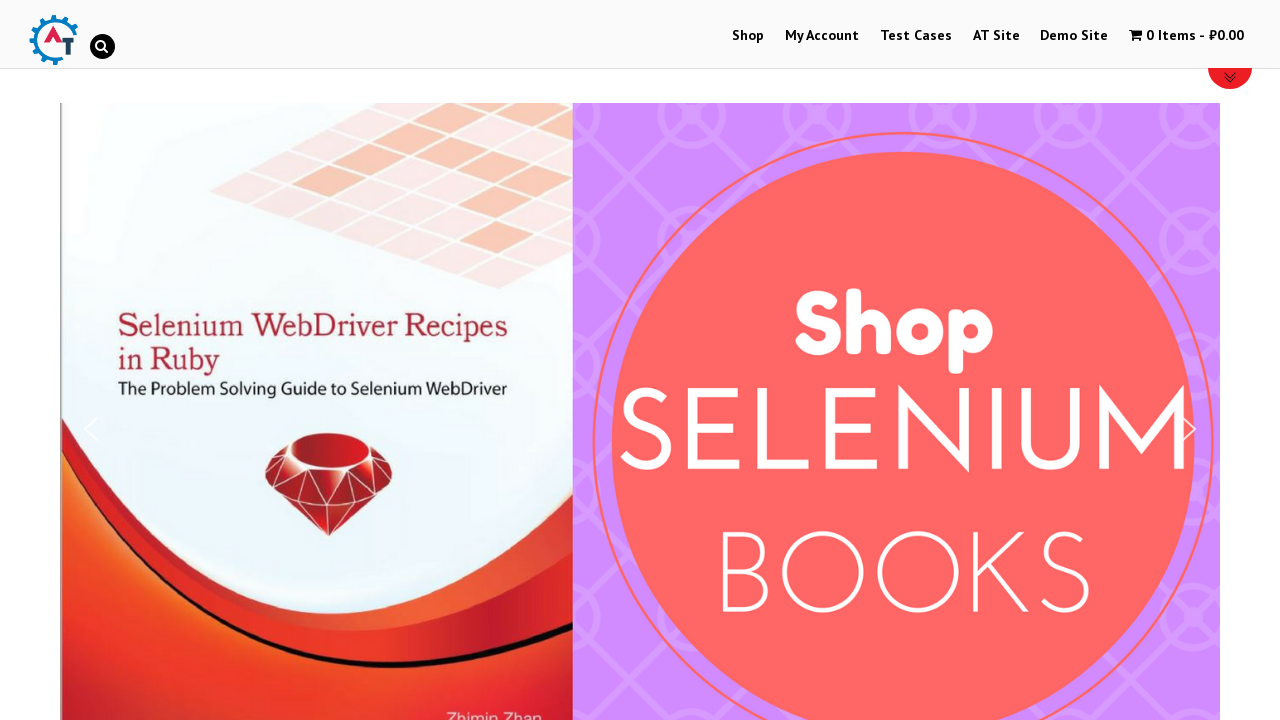

Clicked 'My Account' link to navigate to registration page at (822, 36) on text=My Account
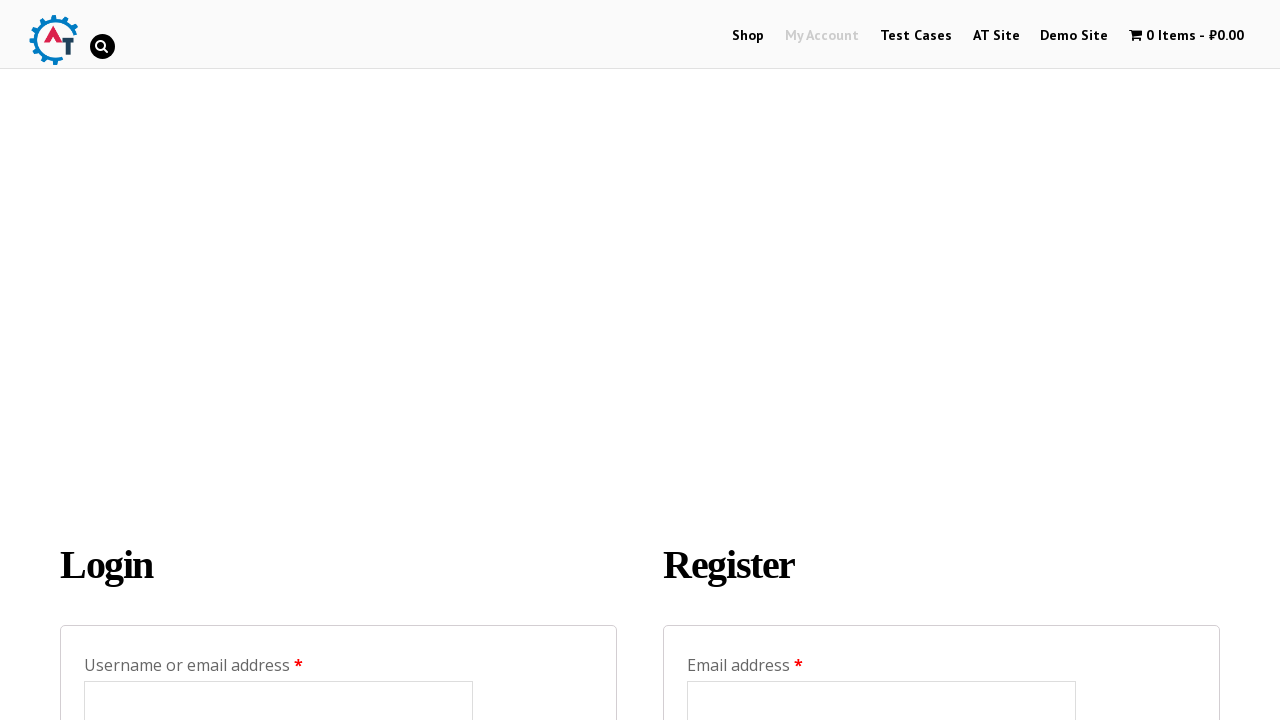

Filled email field with invalid format 'invalidformat' on input[name='email']
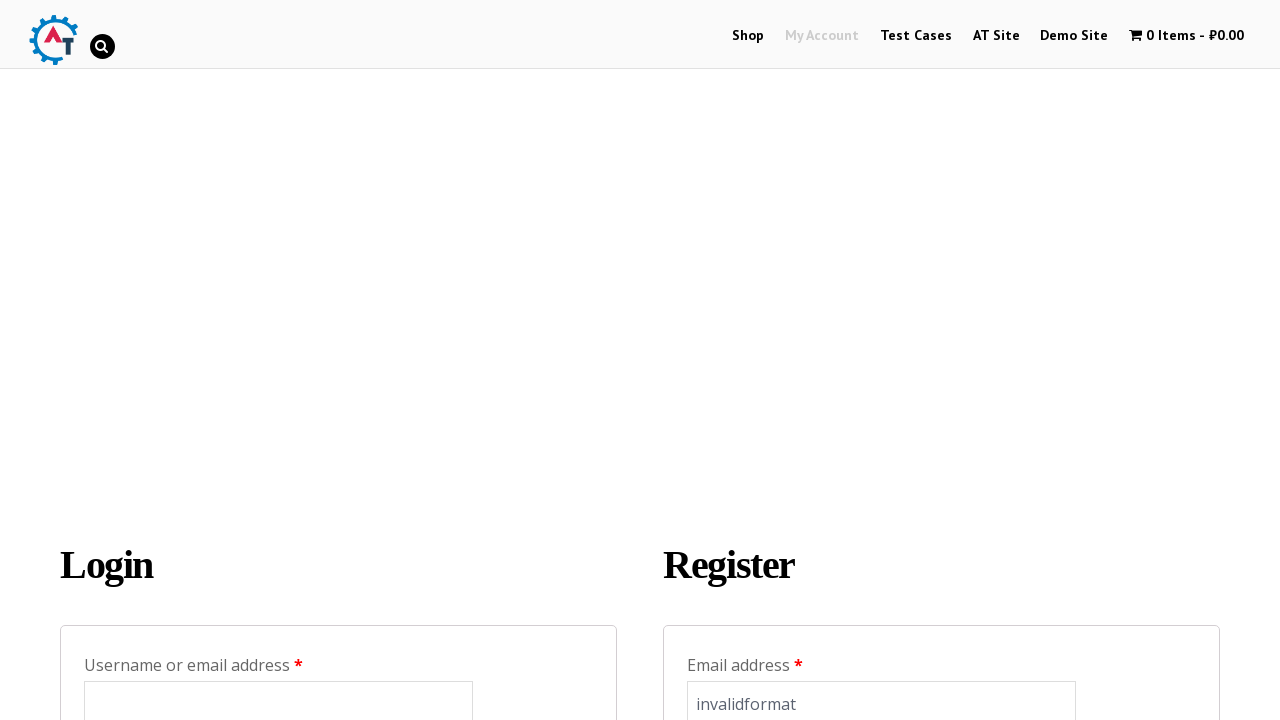

Filled password field with weak password 'abc1' on #reg_password
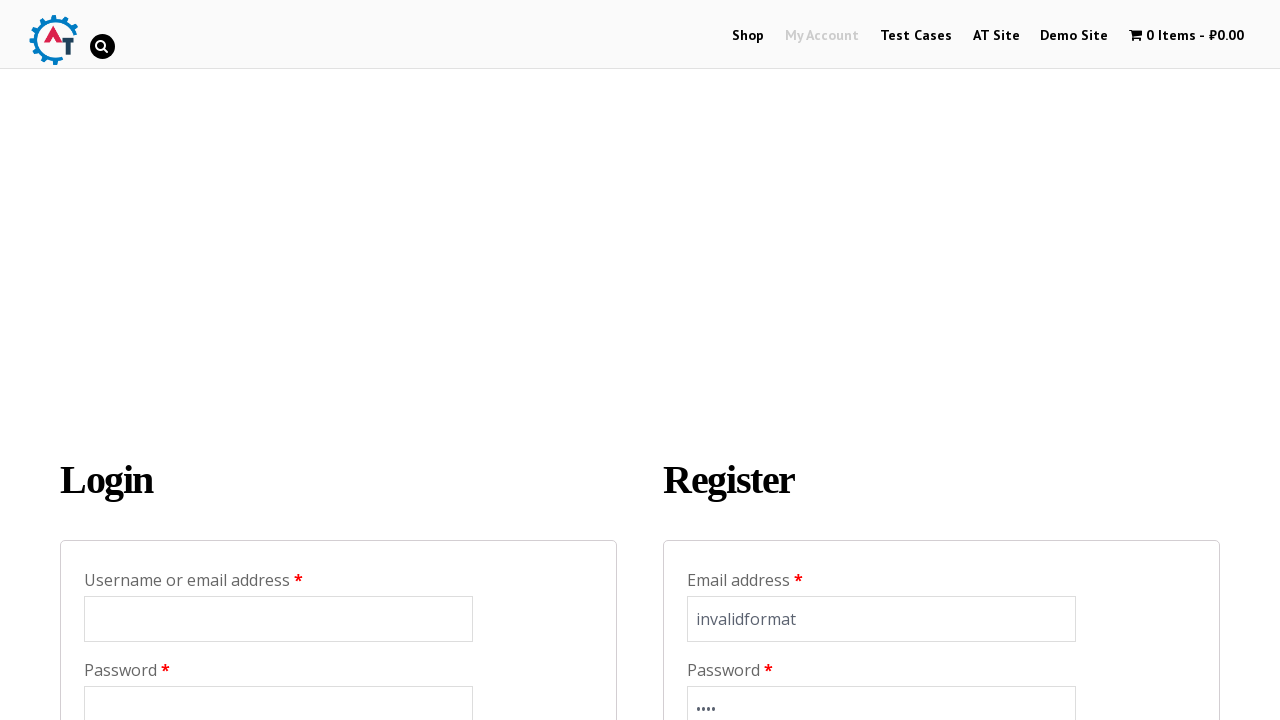

Clicked register button to submit form with invalid credentials at (744, 360) on input[name='register']
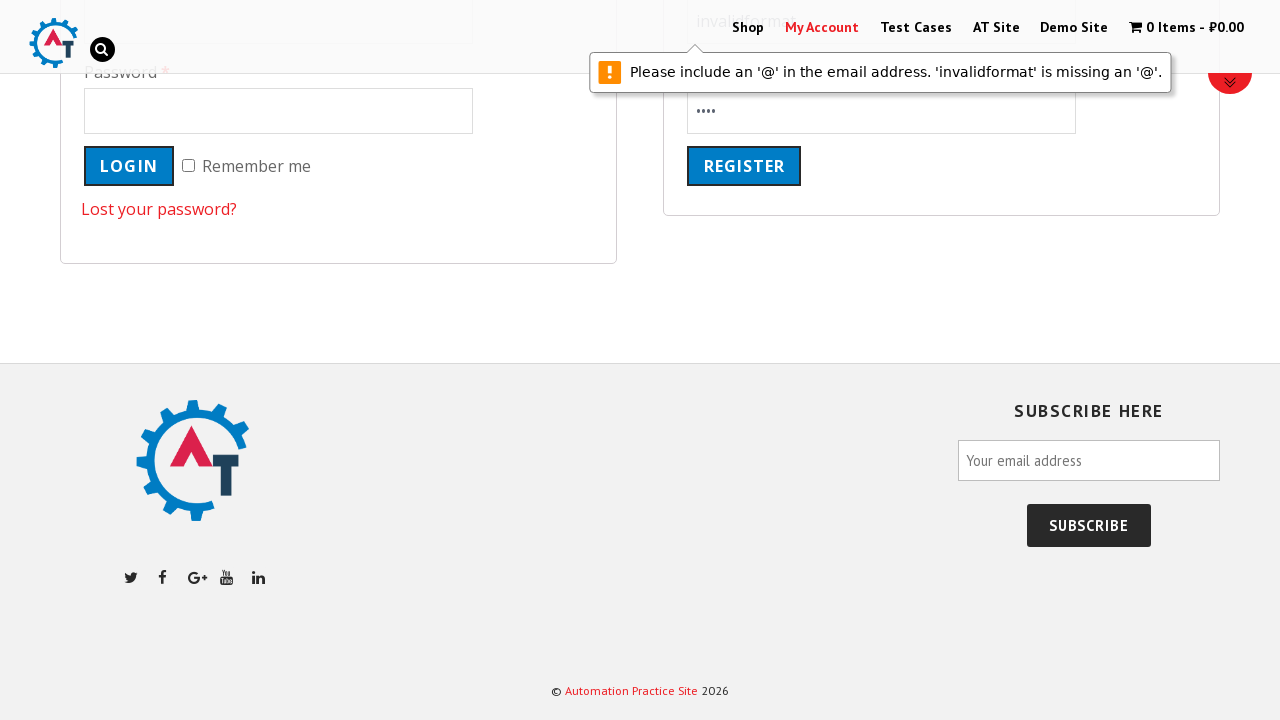

Waited for validation response from registration form
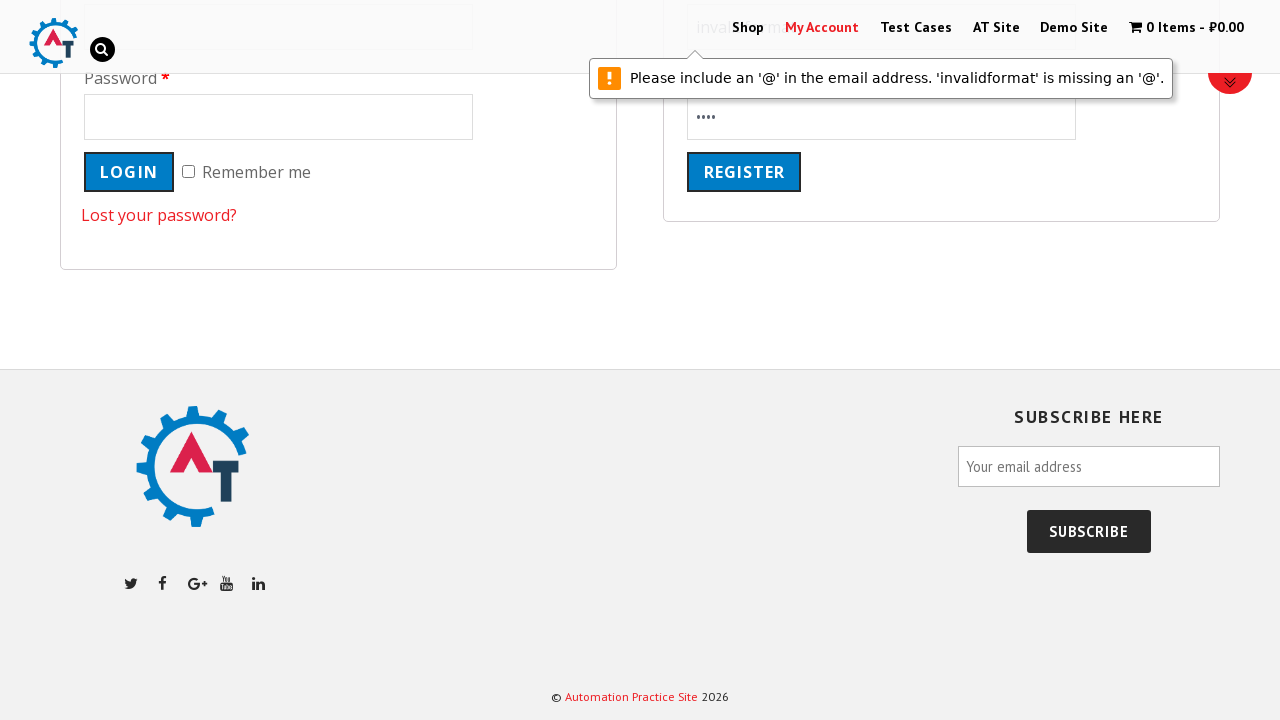

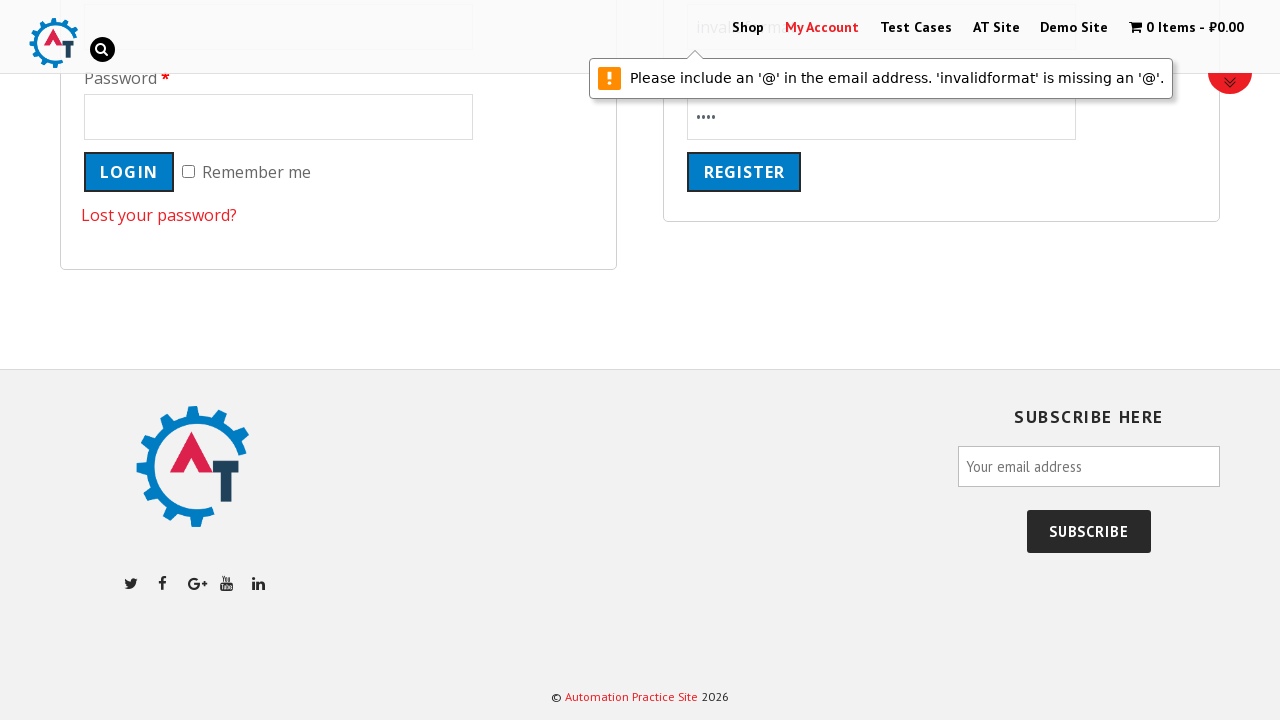